Tests checking and unchecking the "Mark all as complete" toggle to verify todos can be marked complete and then cleared.

Starting URL: https://demo.playwright.dev/todomvc

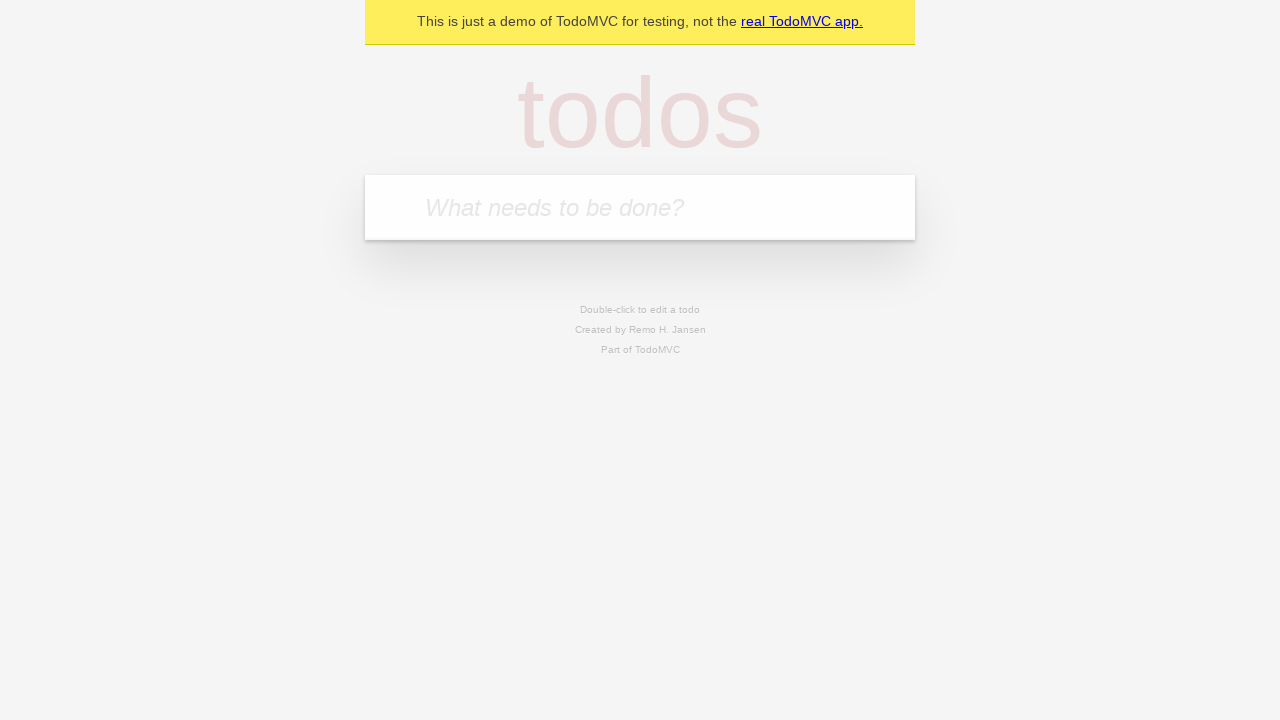

Filled todo input with 'buy some cheese' on internal:attr=[placeholder="What needs to be done?"i]
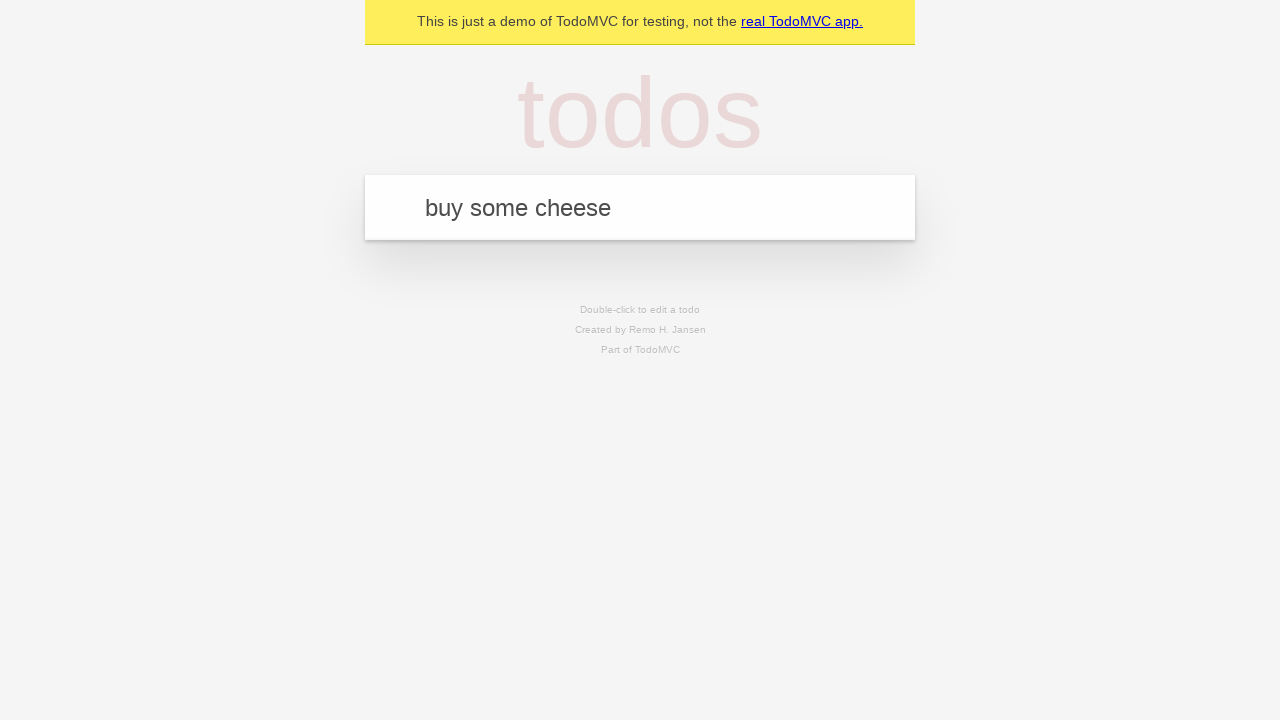

Pressed Enter to create first todo on internal:attr=[placeholder="What needs to be done?"i]
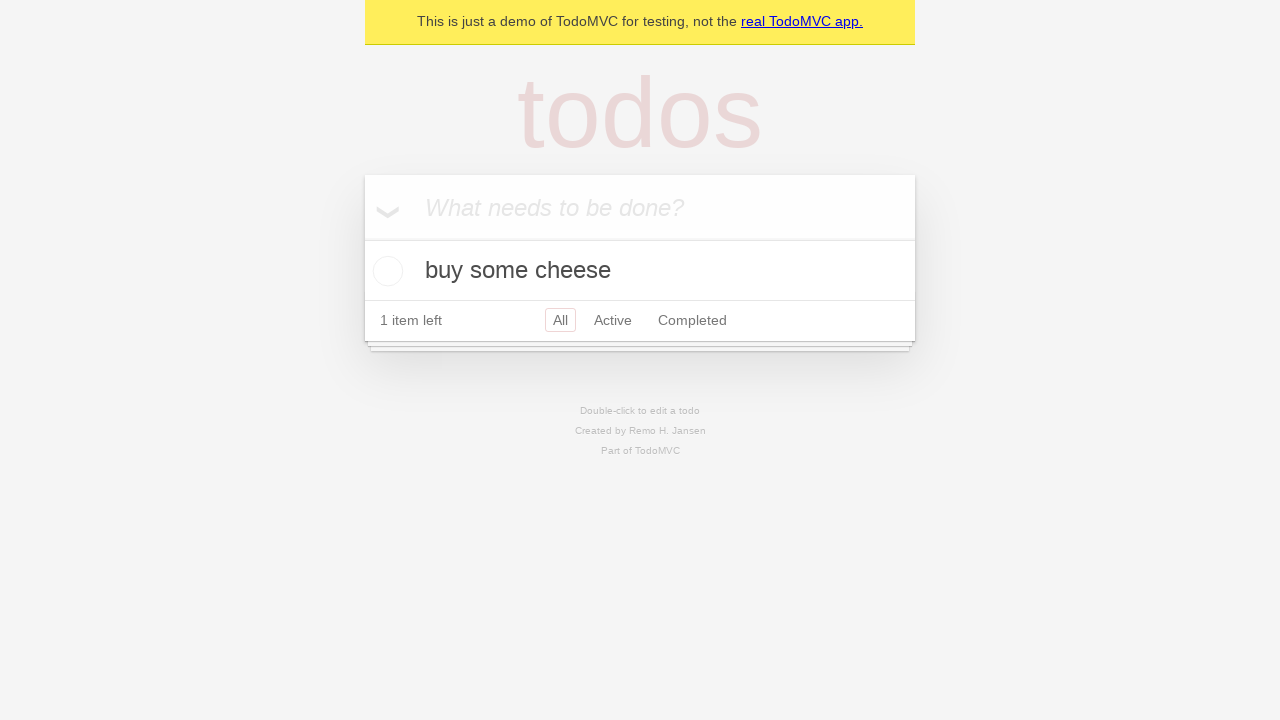

Filled todo input with 'feed the cat' on internal:attr=[placeholder="What needs to be done?"i]
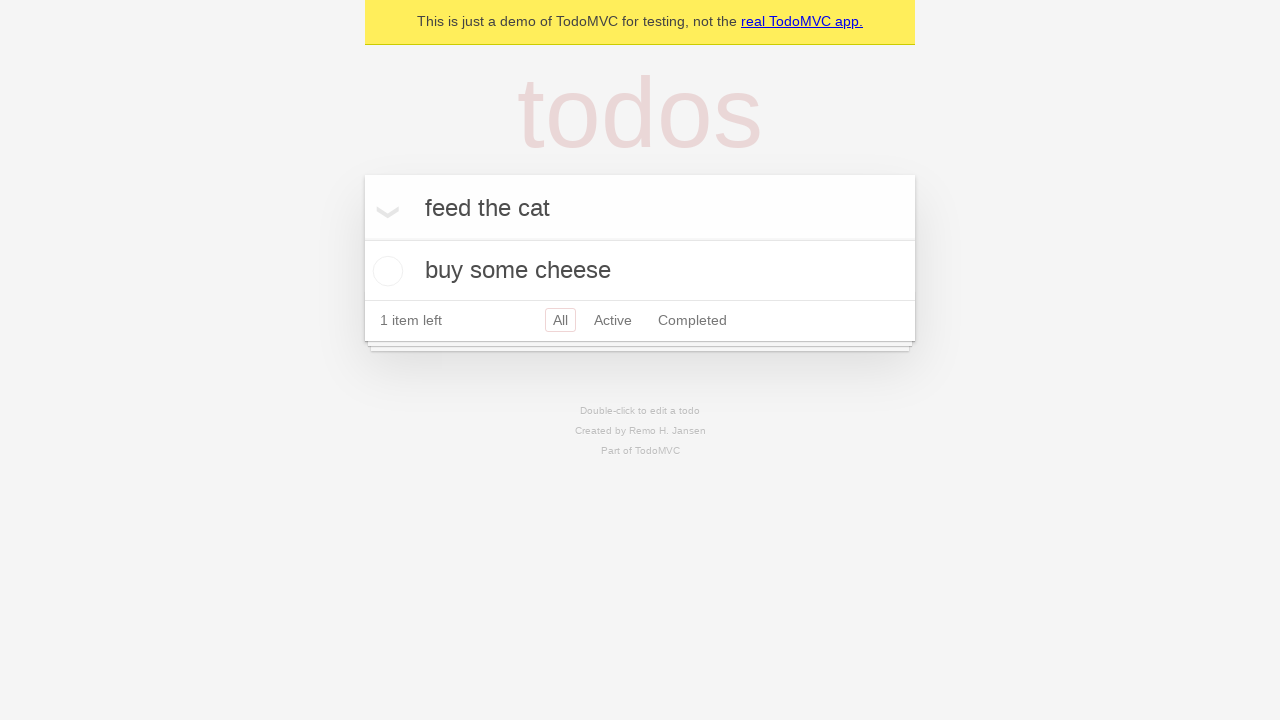

Pressed Enter to create second todo on internal:attr=[placeholder="What needs to be done?"i]
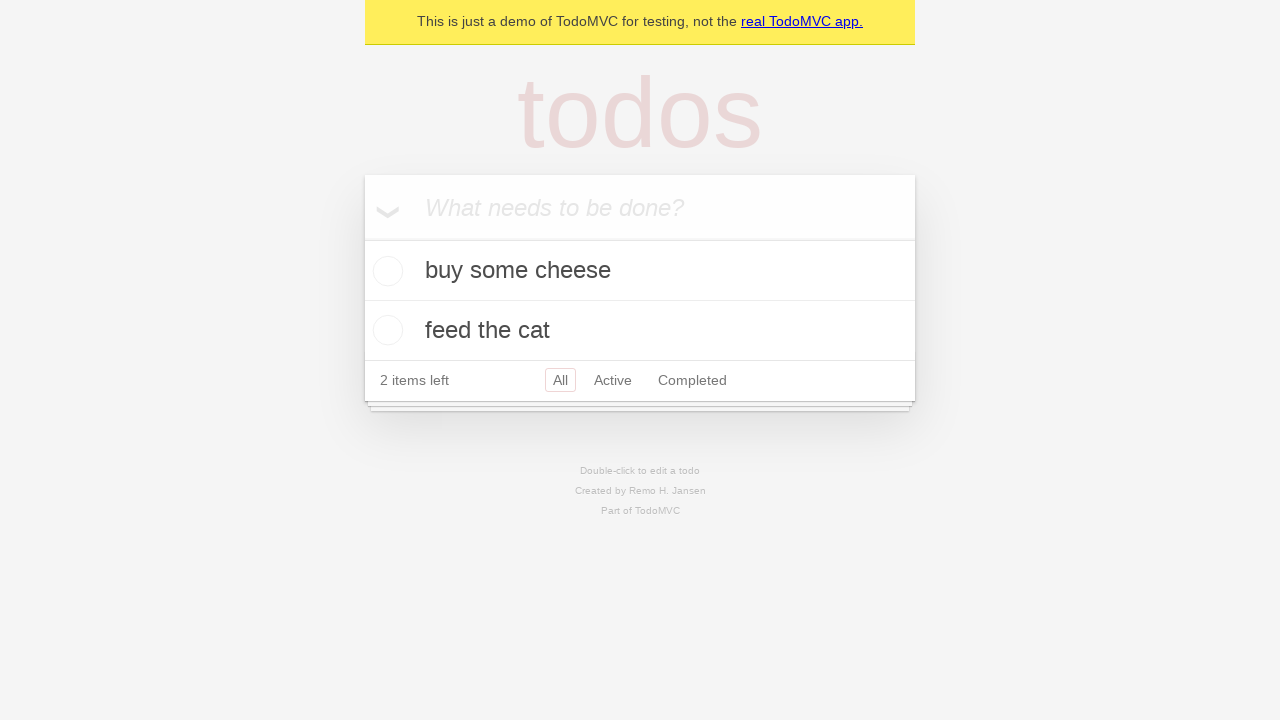

Filled todo input with 'book a doctors appointment' on internal:attr=[placeholder="What needs to be done?"i]
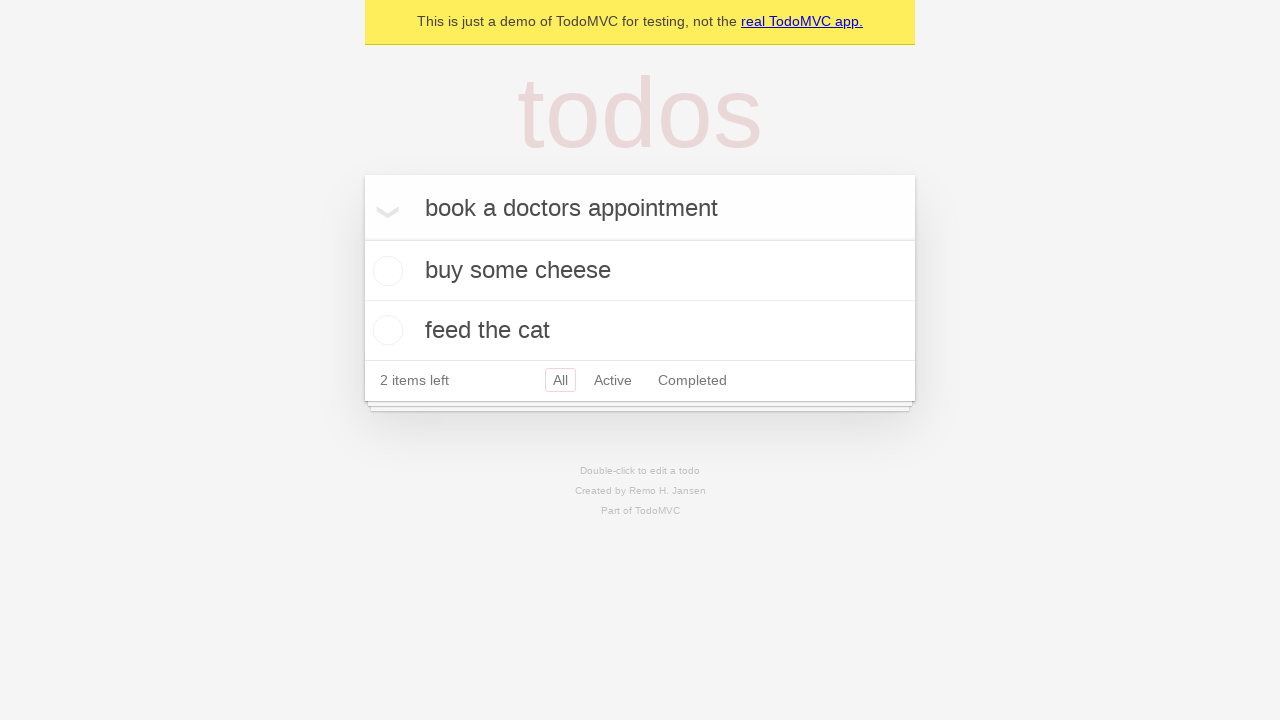

Pressed Enter to create third todo on internal:attr=[placeholder="What needs to be done?"i]
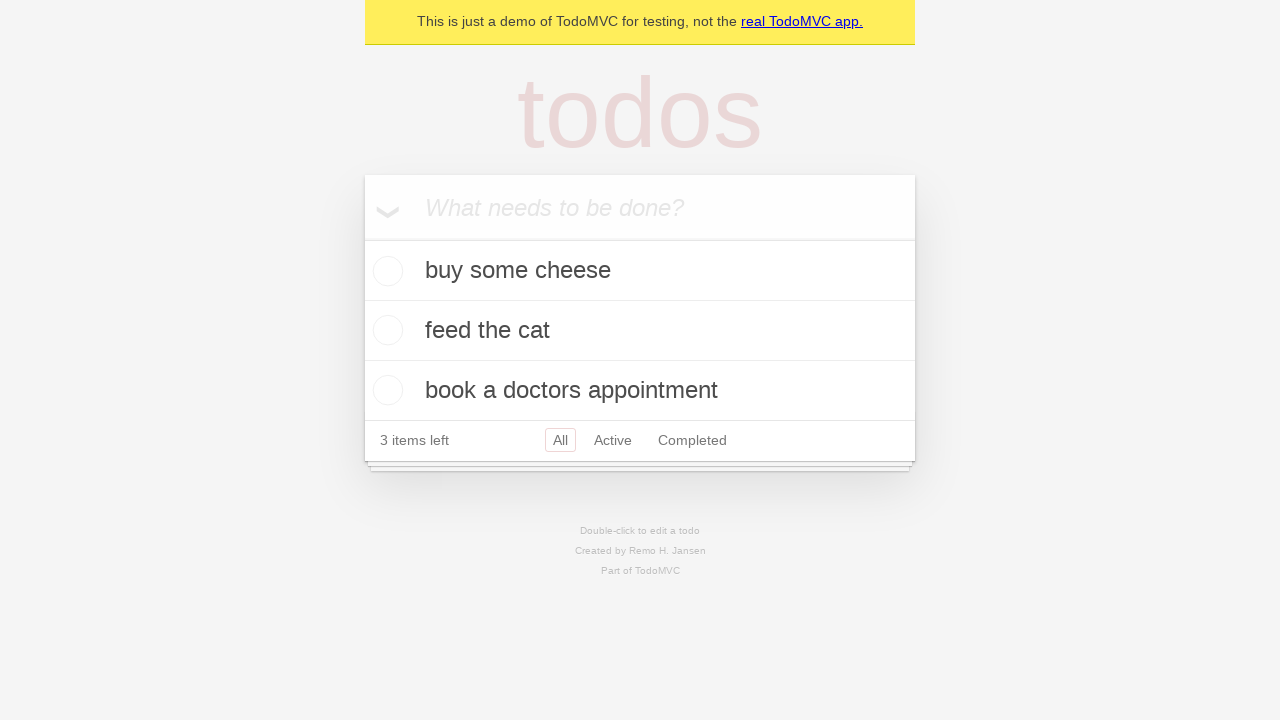

Waited for all three todos to appear in the list
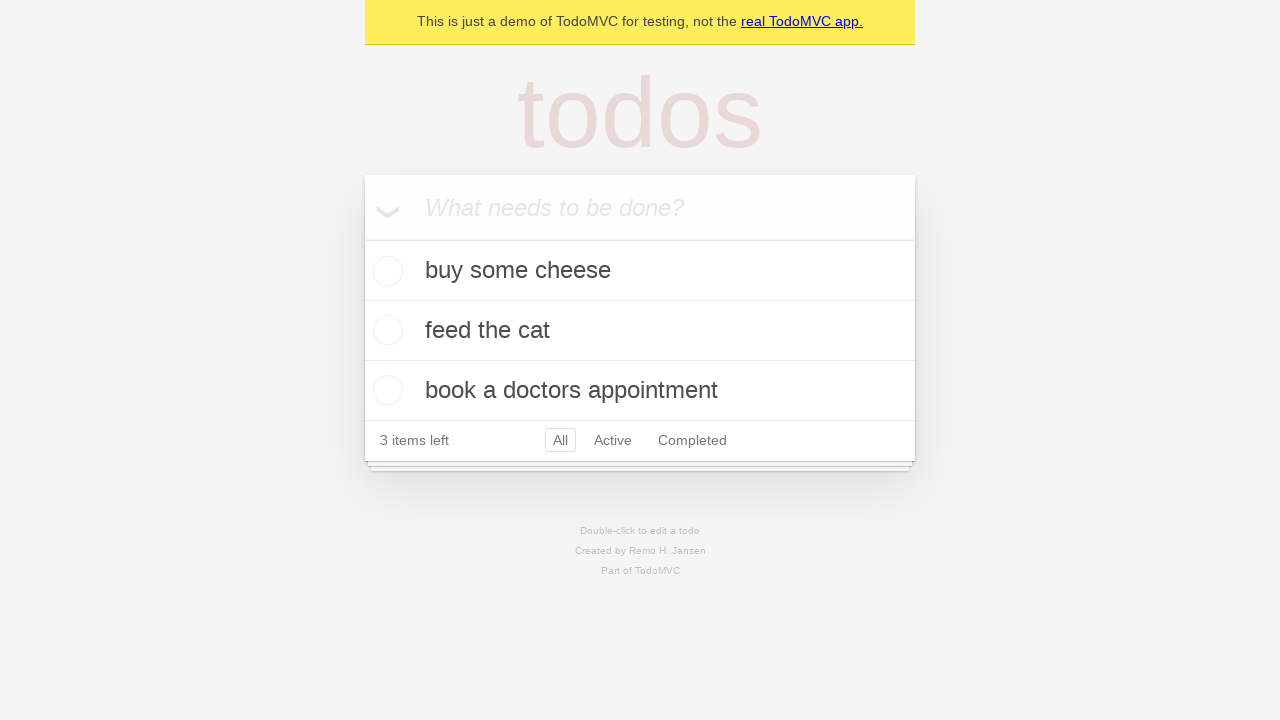

Checked 'Mark all as complete' toggle to mark all todos as complete at (362, 238) on internal:label="Mark all as complete"i
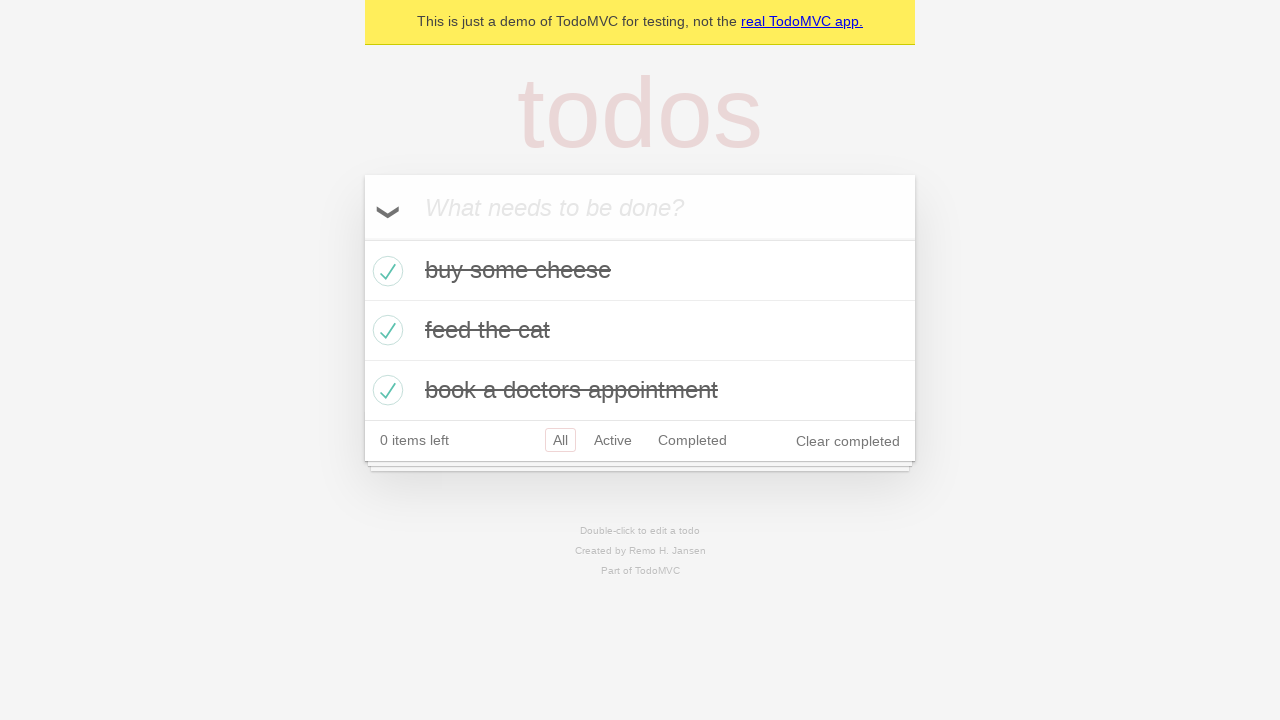

Unchecked 'Mark all as complete' toggle to clear all completed todos at (362, 238) on internal:label="Mark all as complete"i
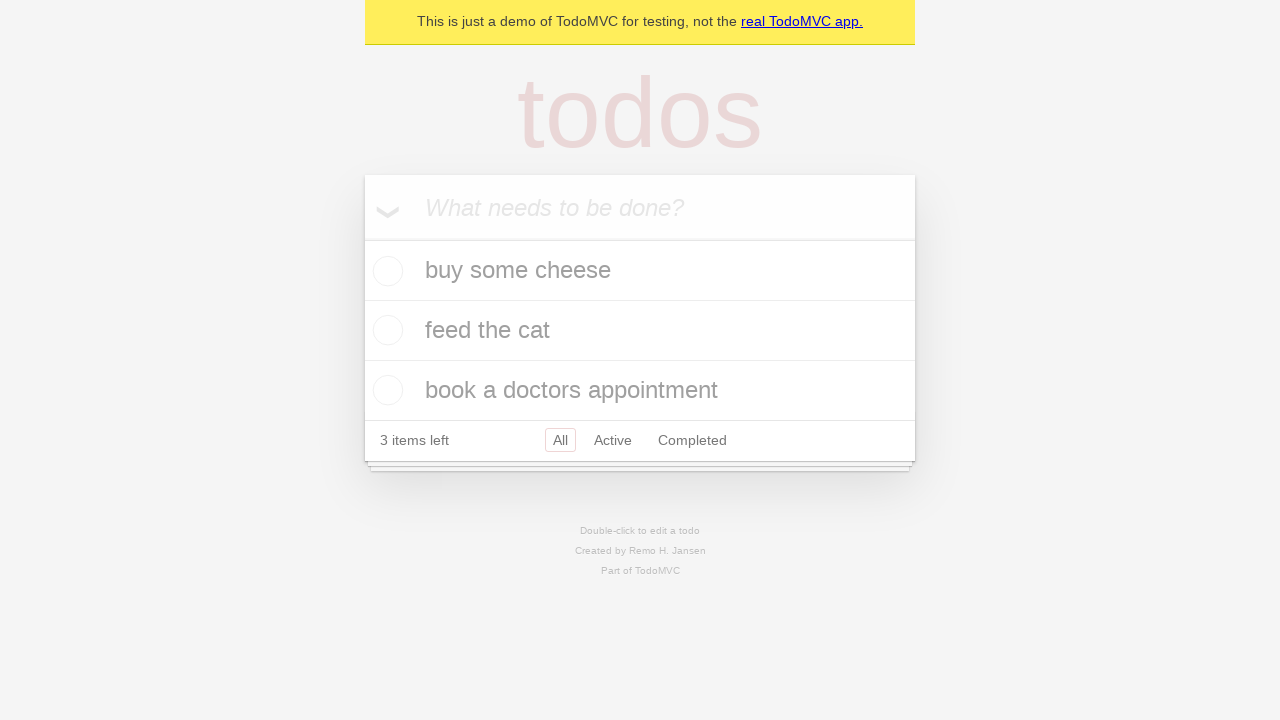

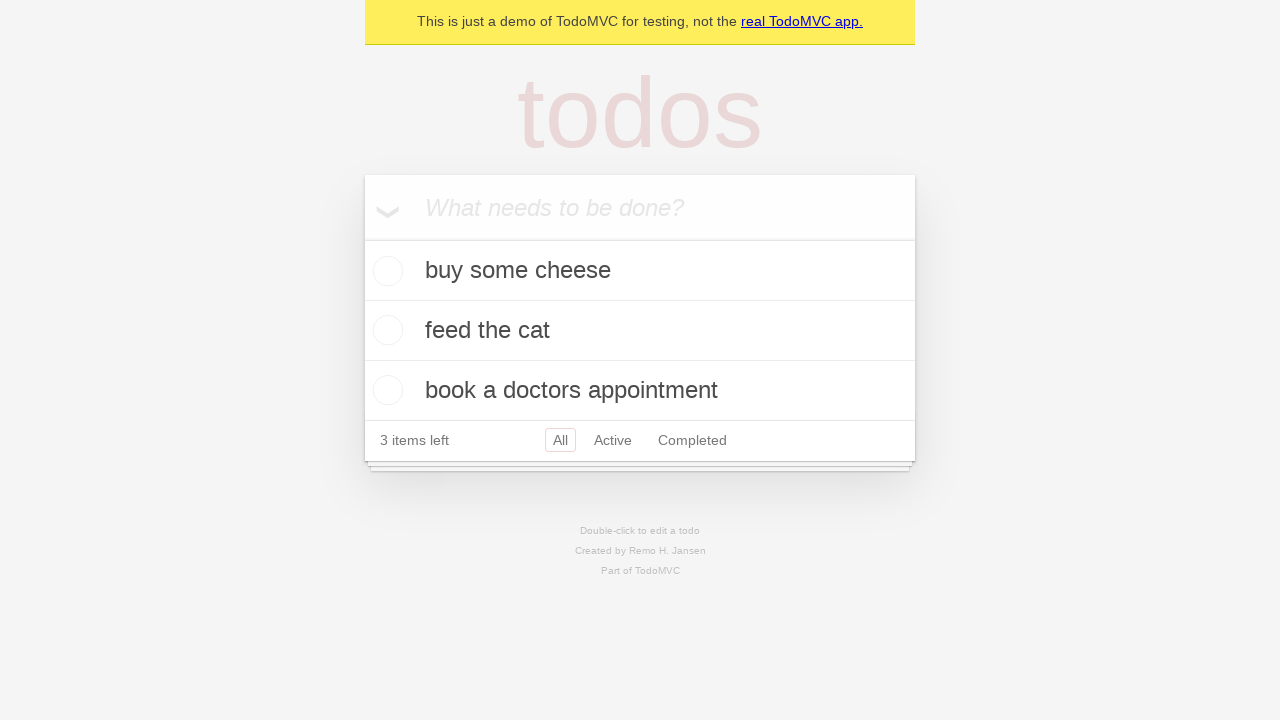